Fills out a form on a dummy website by entering first and last names, and selecting multiple cities from a list

Starting URL: https://automationbysqatools.blogspot.com/2021/05/dummy-website.html

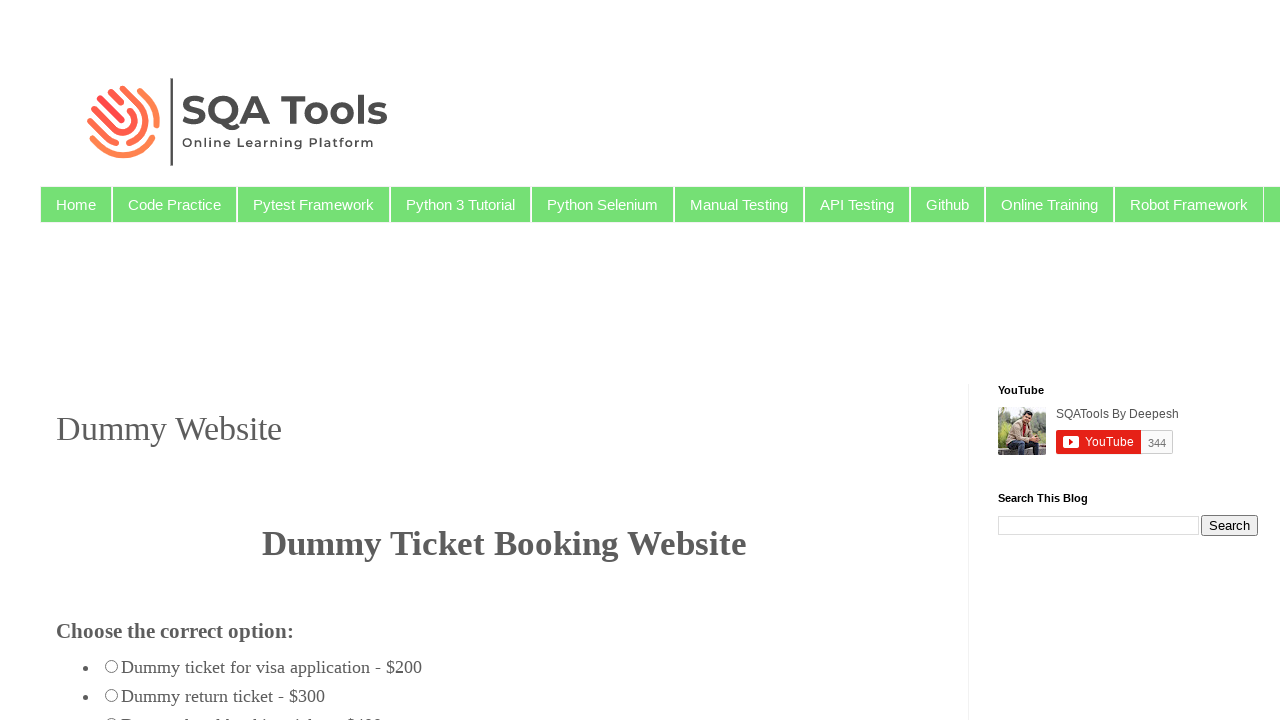

Filled first name field with 'Amit' on (//input[@id='firstname'])[1]
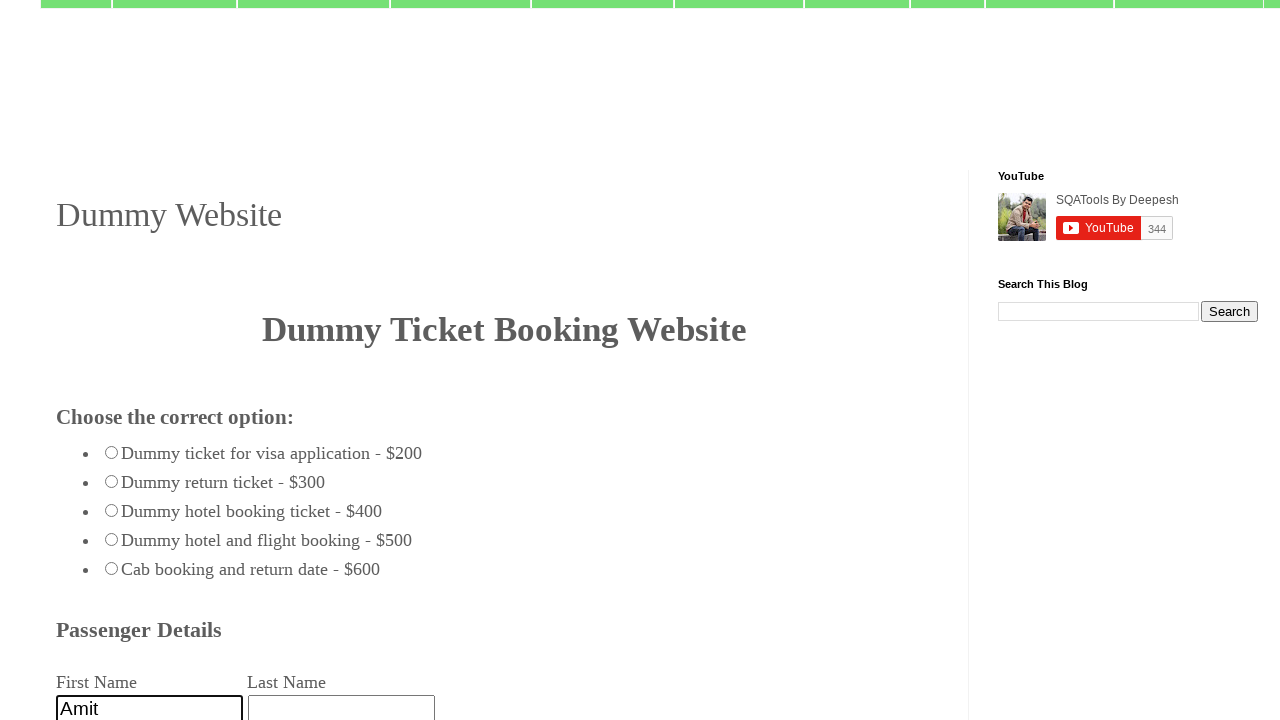

Filled last name field with 'Ojha' on (//input[@id='firstname'])[2]
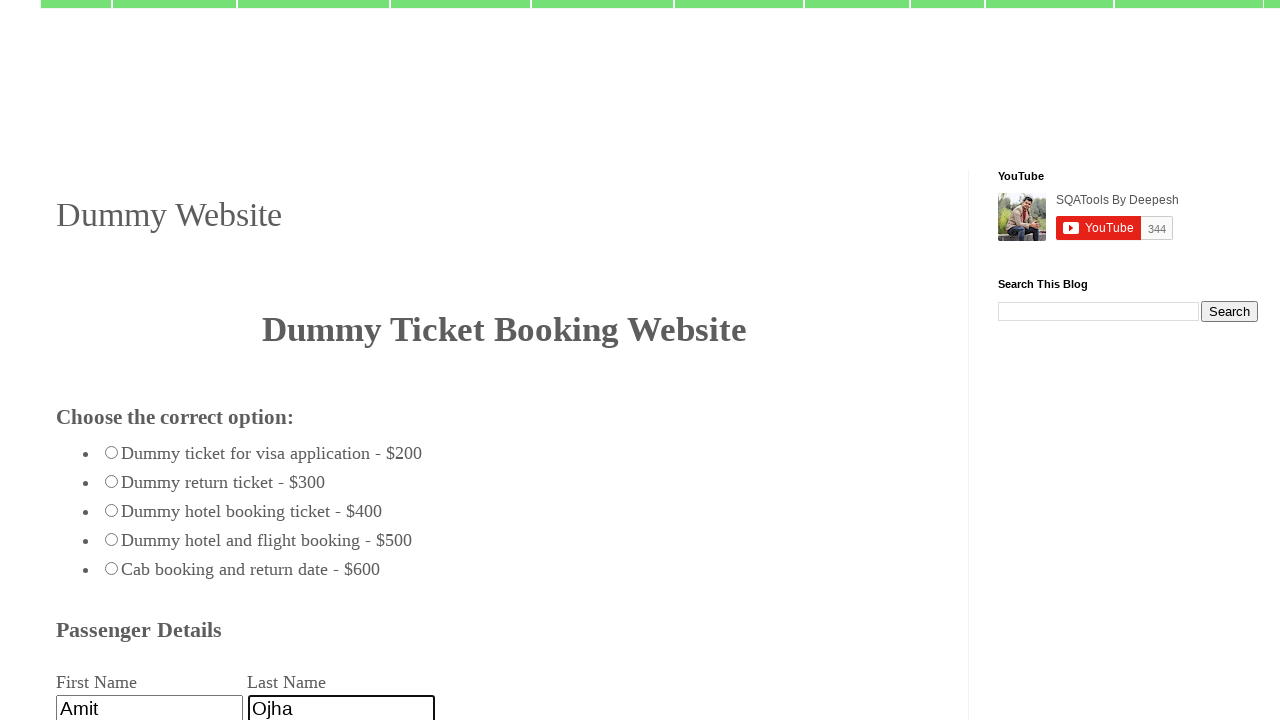

Selected city 'Mumbai' from the list at (76, 360) on //td[text()='Mumbai']//parent::tr//input
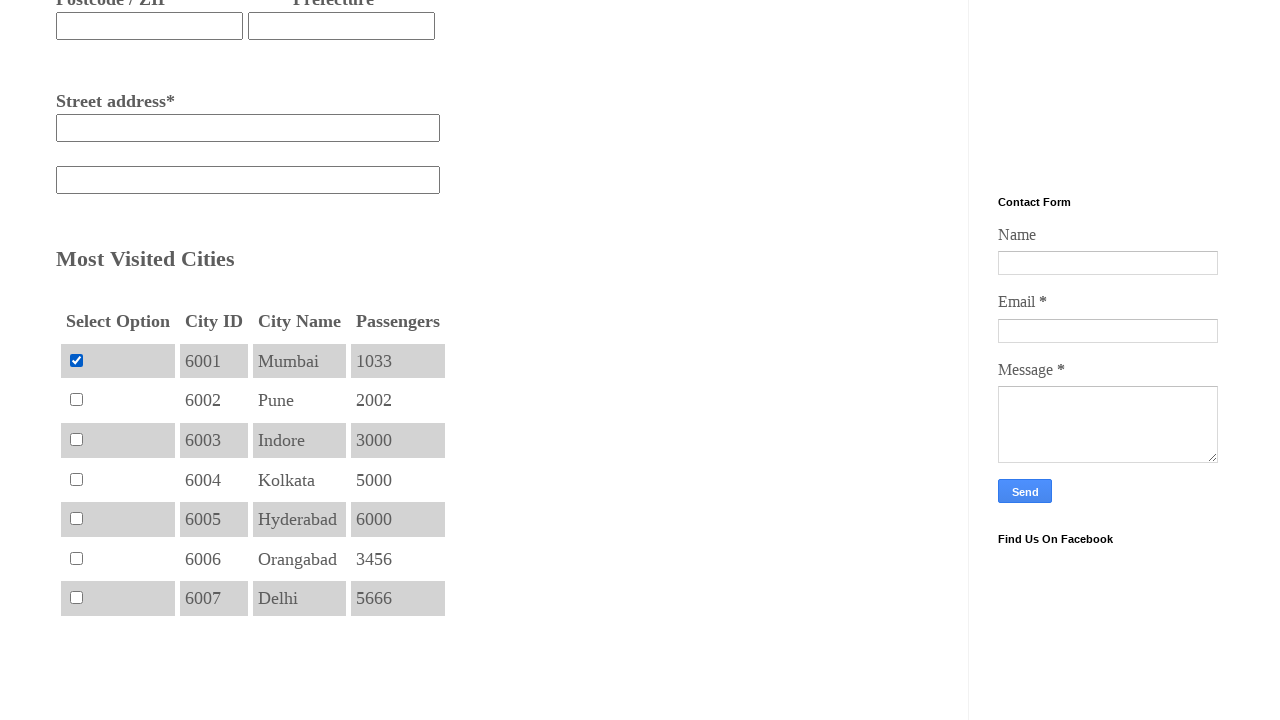

Selected city 'Indore' from the list at (76, 439) on //td[text()='Indore']//parent::tr//input
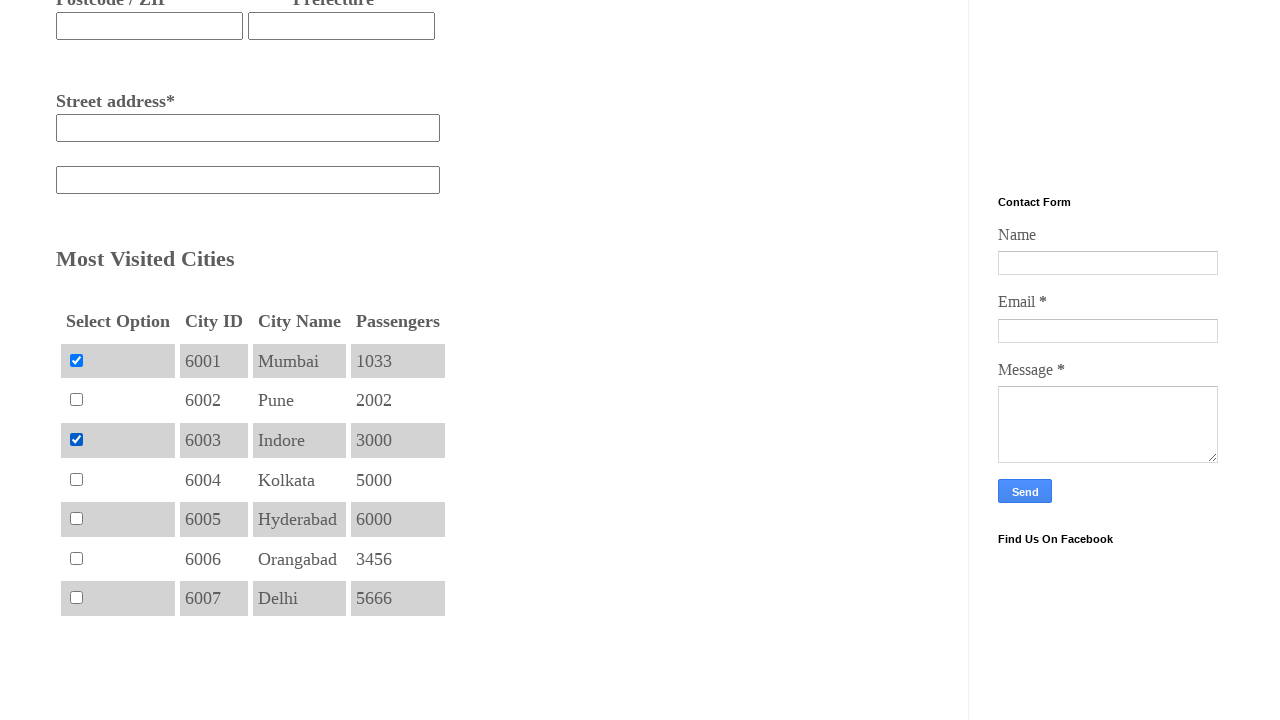

Selected city 'Kolkata' from the list at (76, 479) on //td[text()='Kolkata']//parent::tr//input
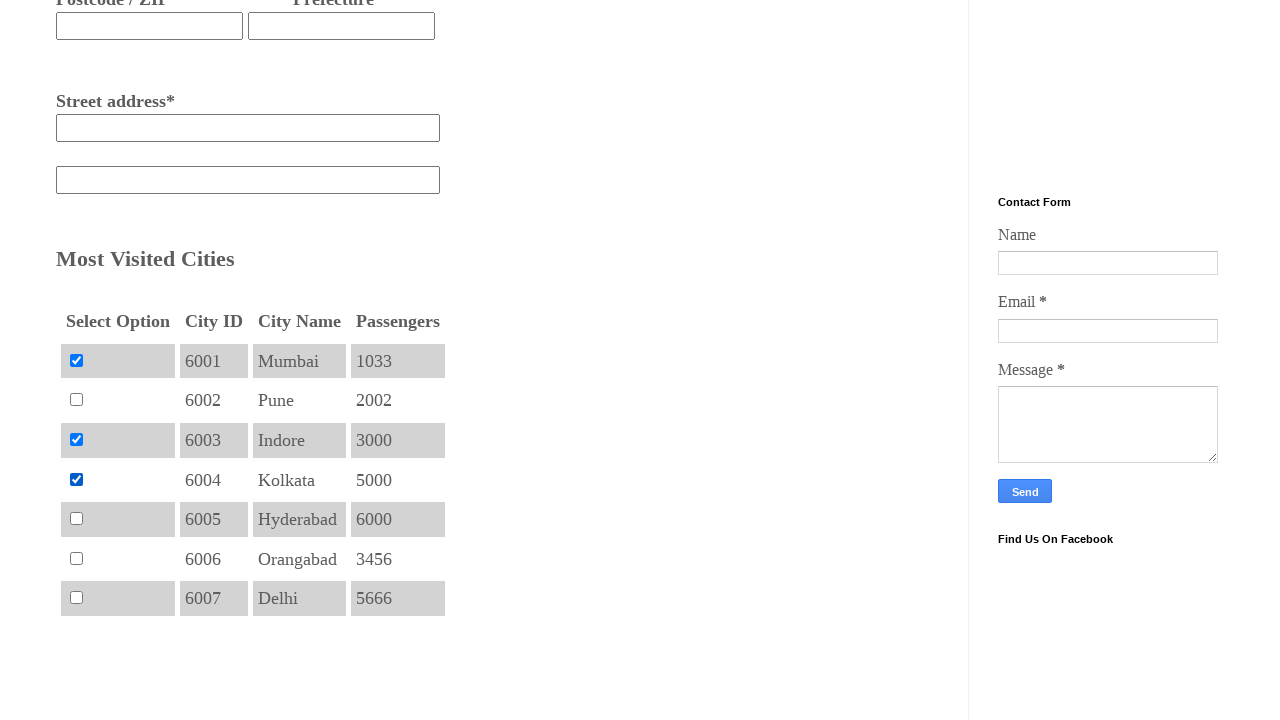

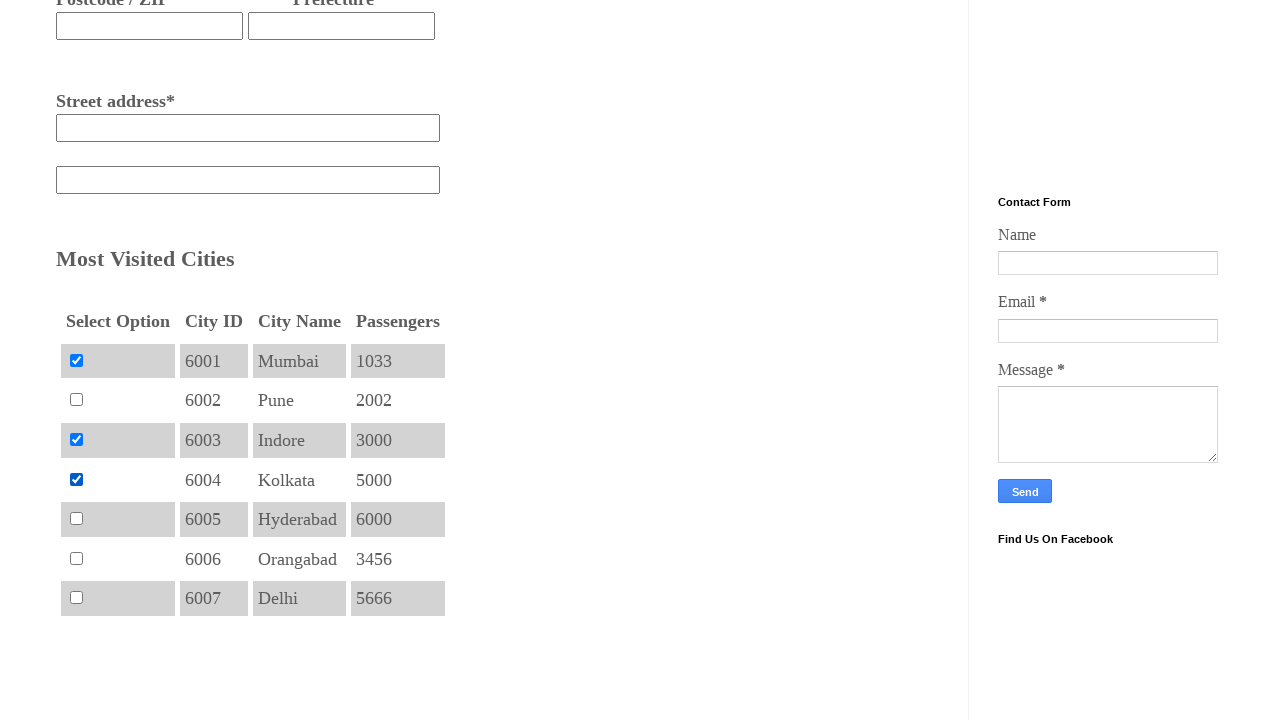